Navigates to ge-tracker.com, searches for an item using the search form, clicks on the matching result, and waits for the item detail page to load with price and quantity information.

Starting URL: https://www.ge-tracker.com/names/rune

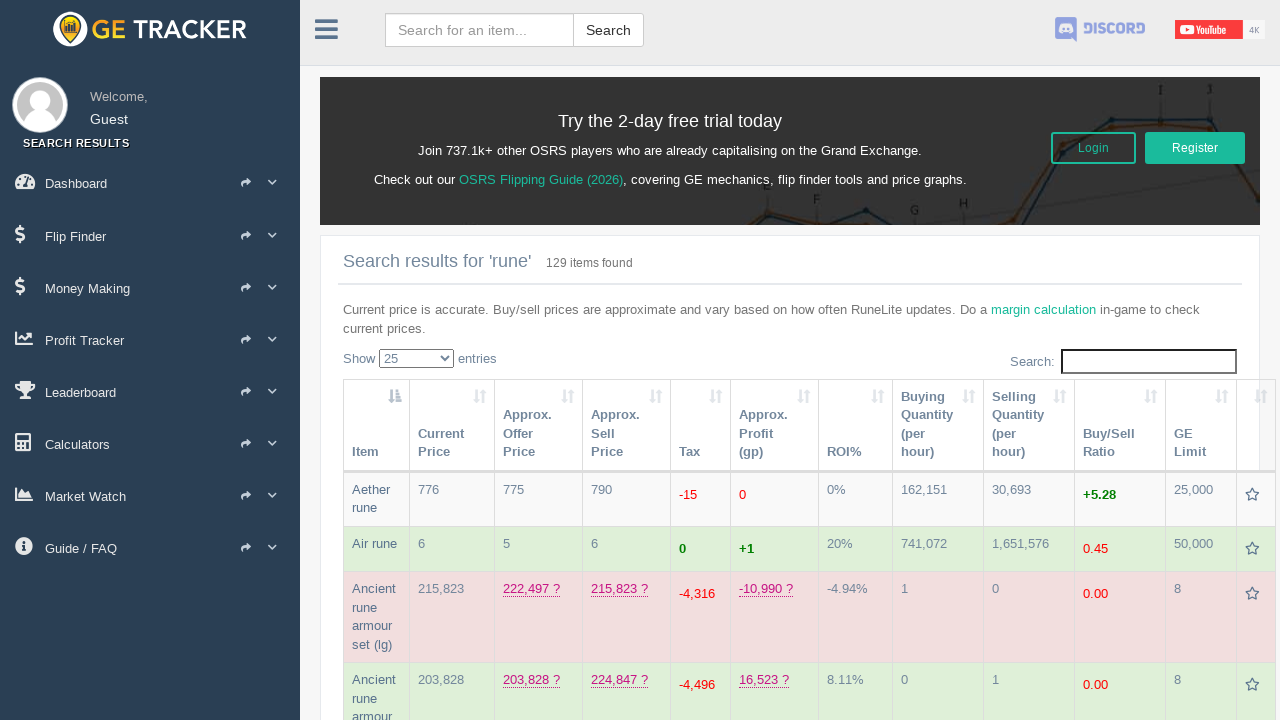

Search form loaded on ge-tracker.com
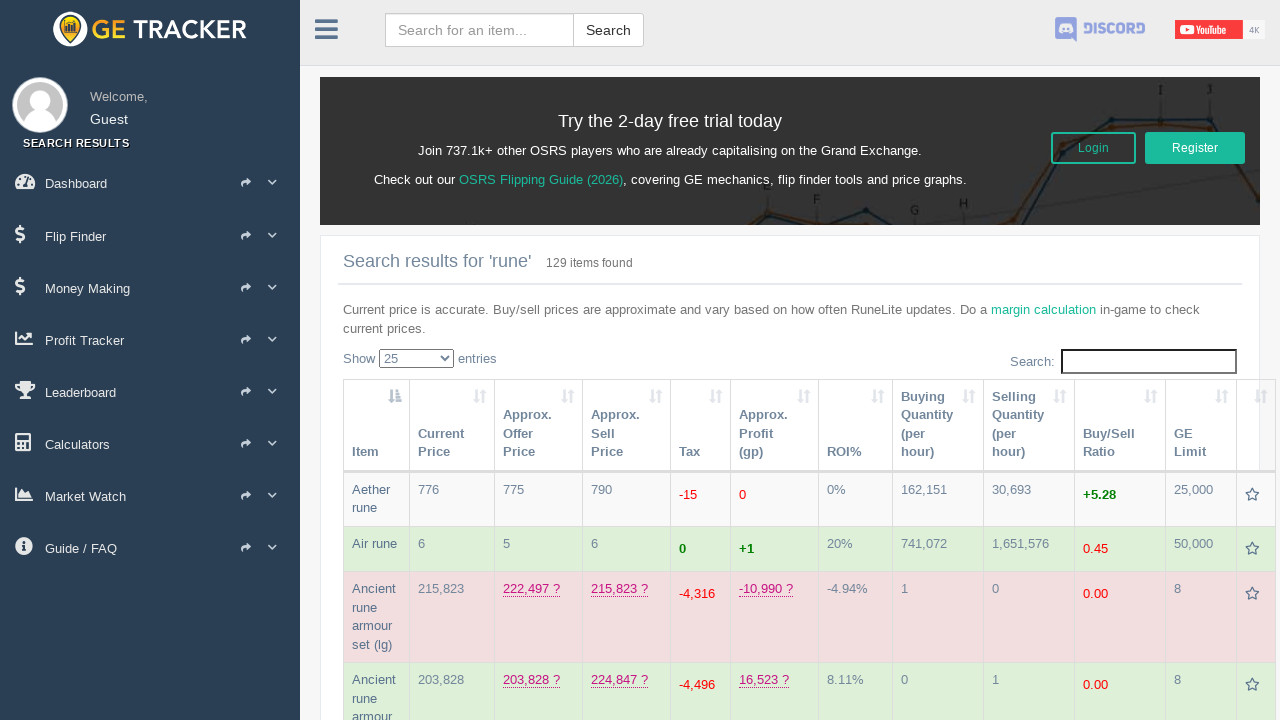

Entered 'Rune platebody' in search field on .form-control
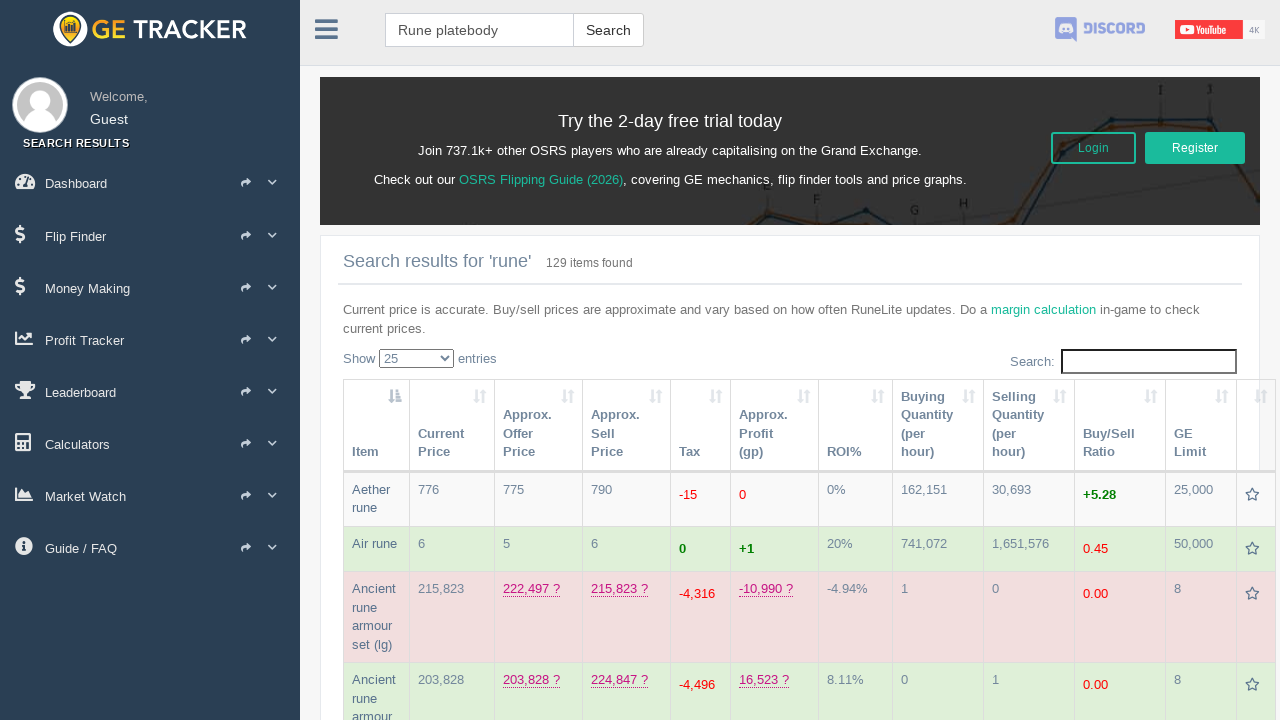

Pressed Enter to submit search on .form-control
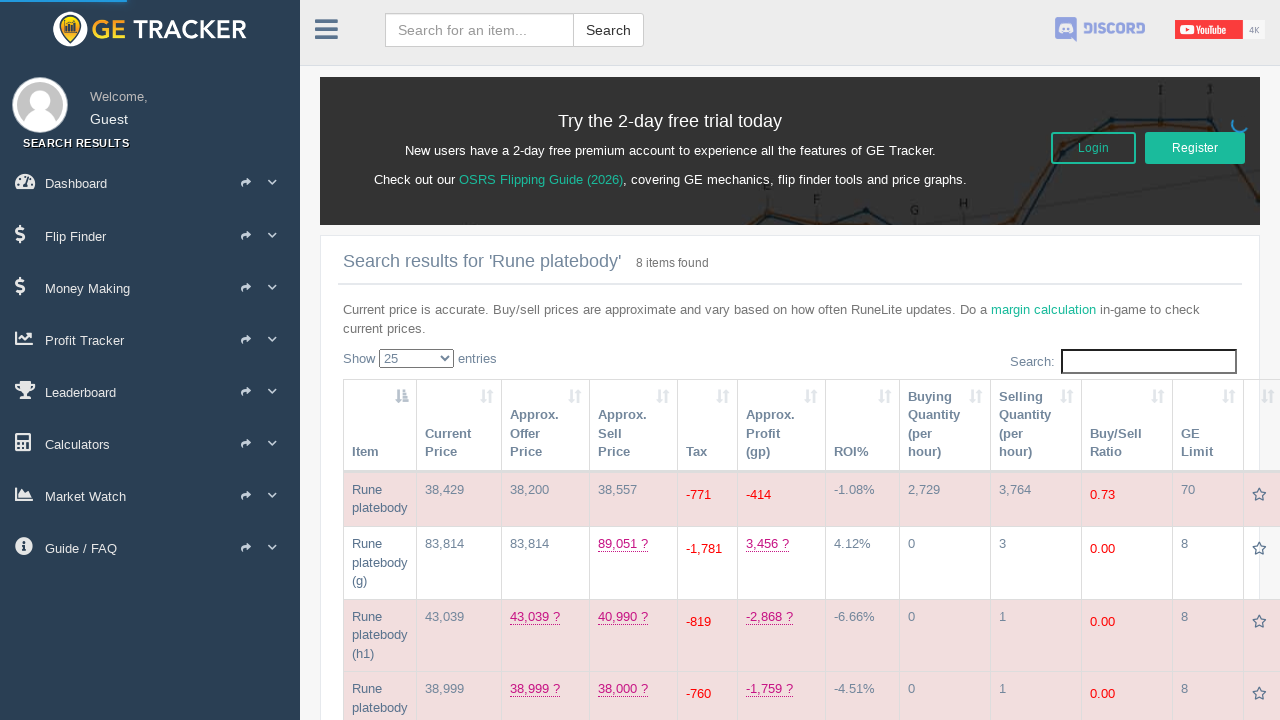

Search results loaded
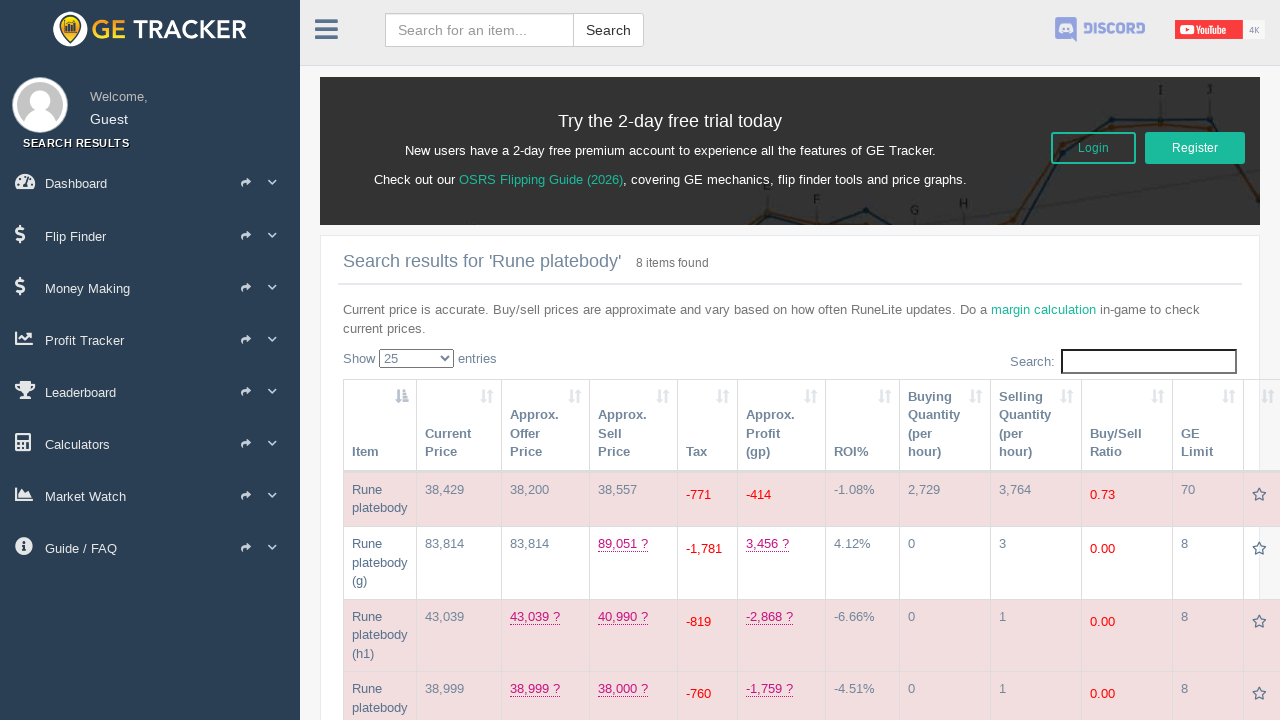

Clicked on first matching search result at (367, 489) on .row-item-name
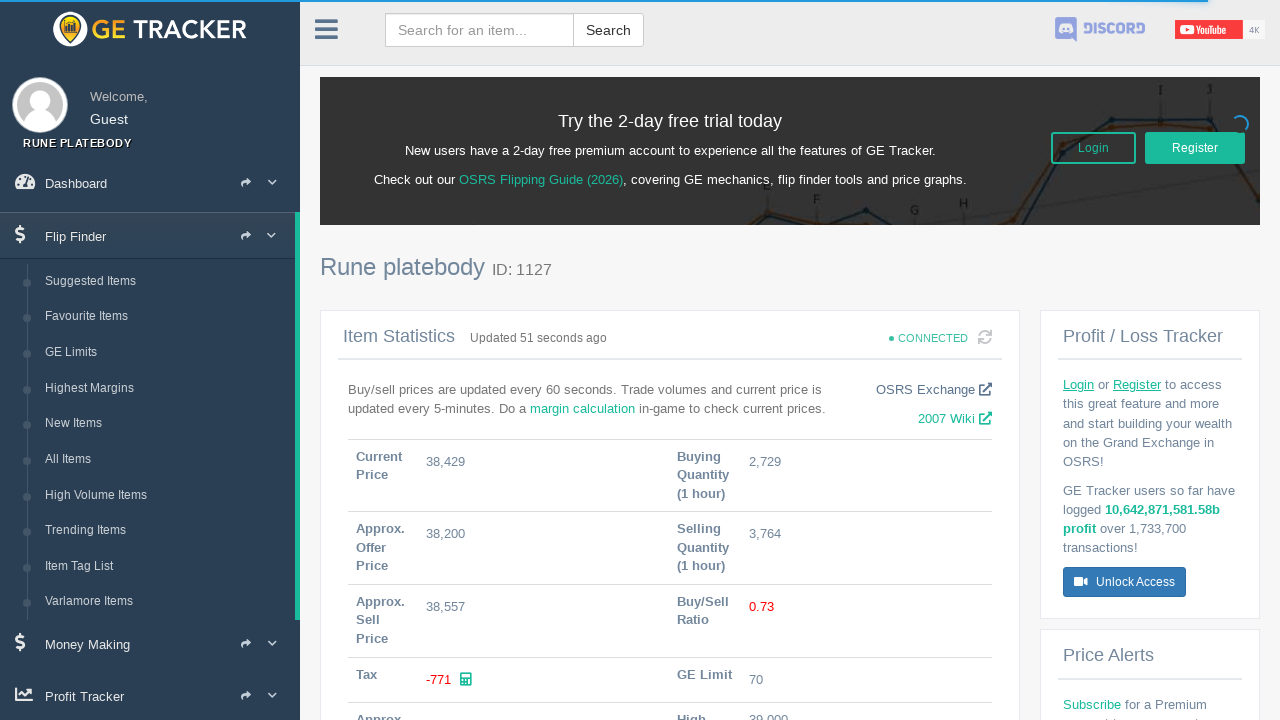

Item detail page loaded with price and quantity information
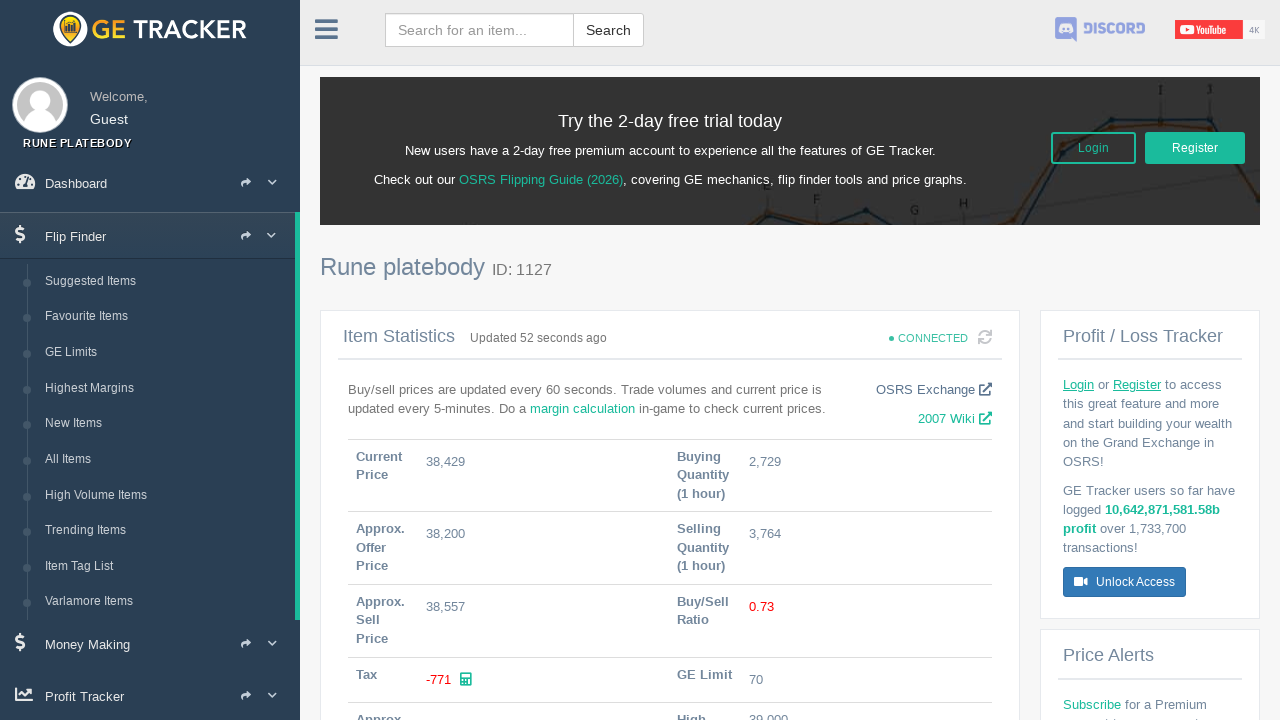

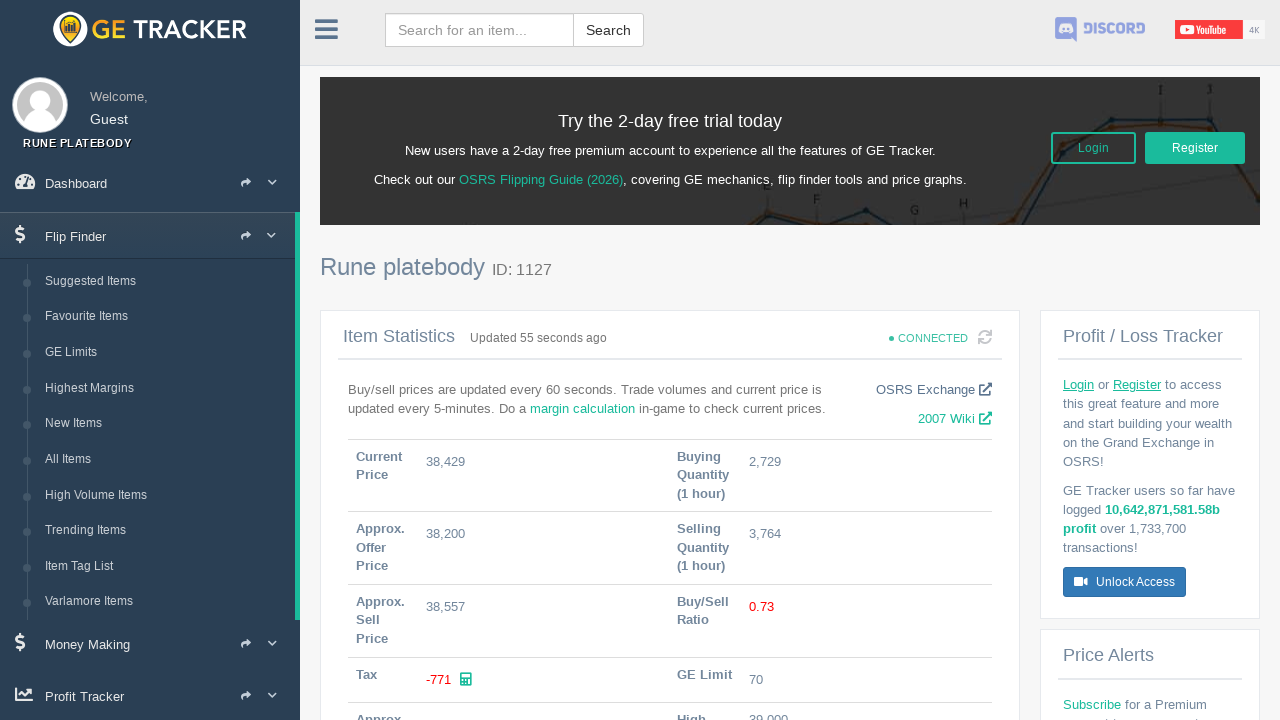